Tests browser window/tab handling functionality by clicking a button that opens a new tab and verifying multiple windows are opened.

Starting URL: https://demoqa.com/browser-windows

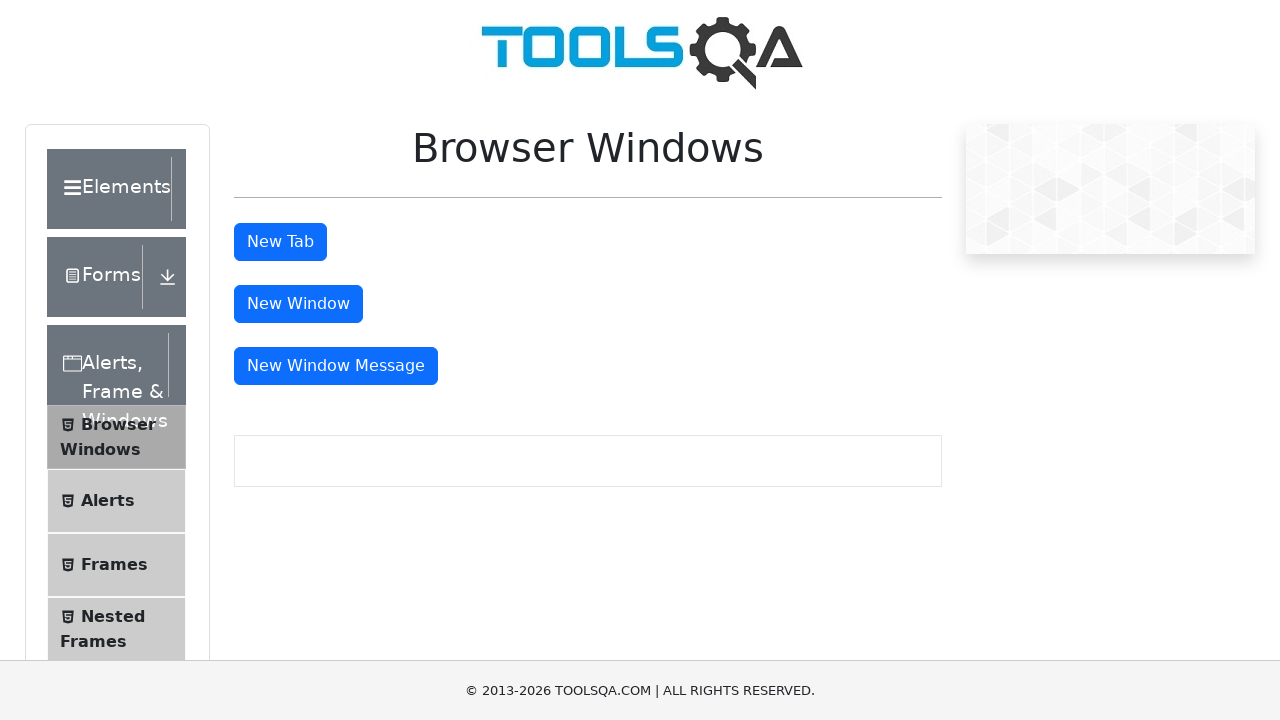

Clicked tab button to open a new tab at (280, 242) on button#tabButton
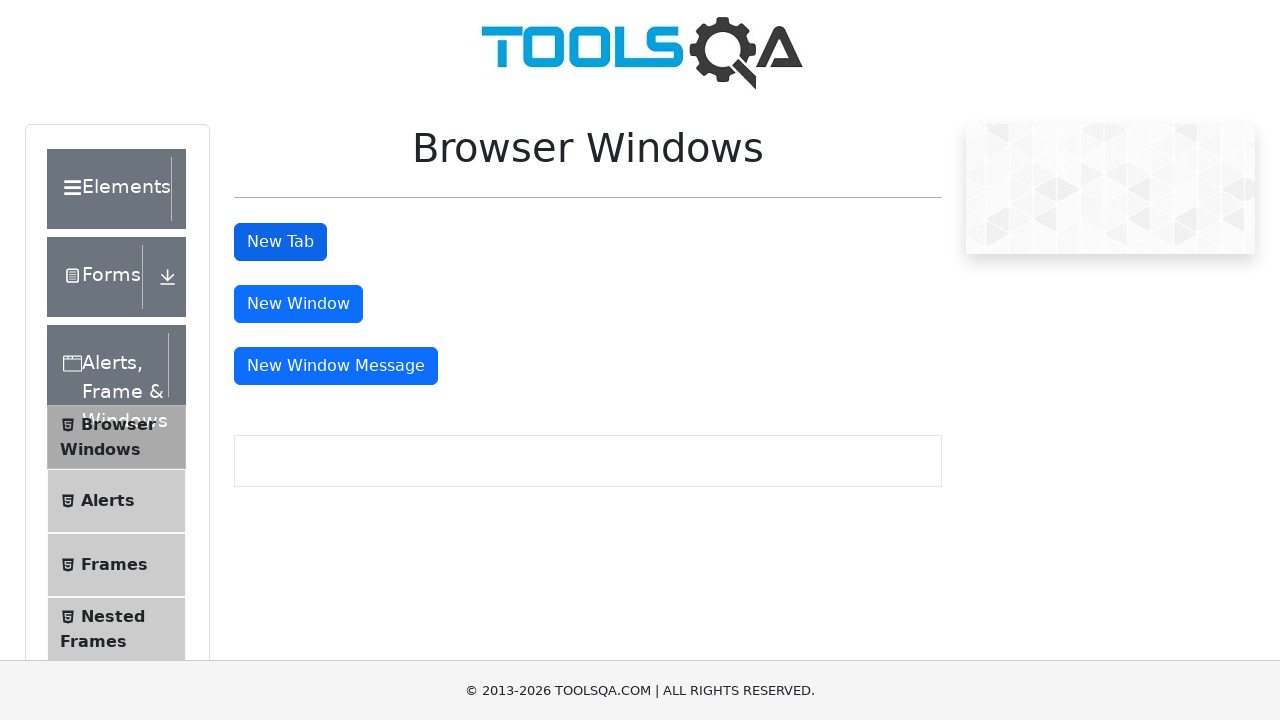

Waited for new tab to be created
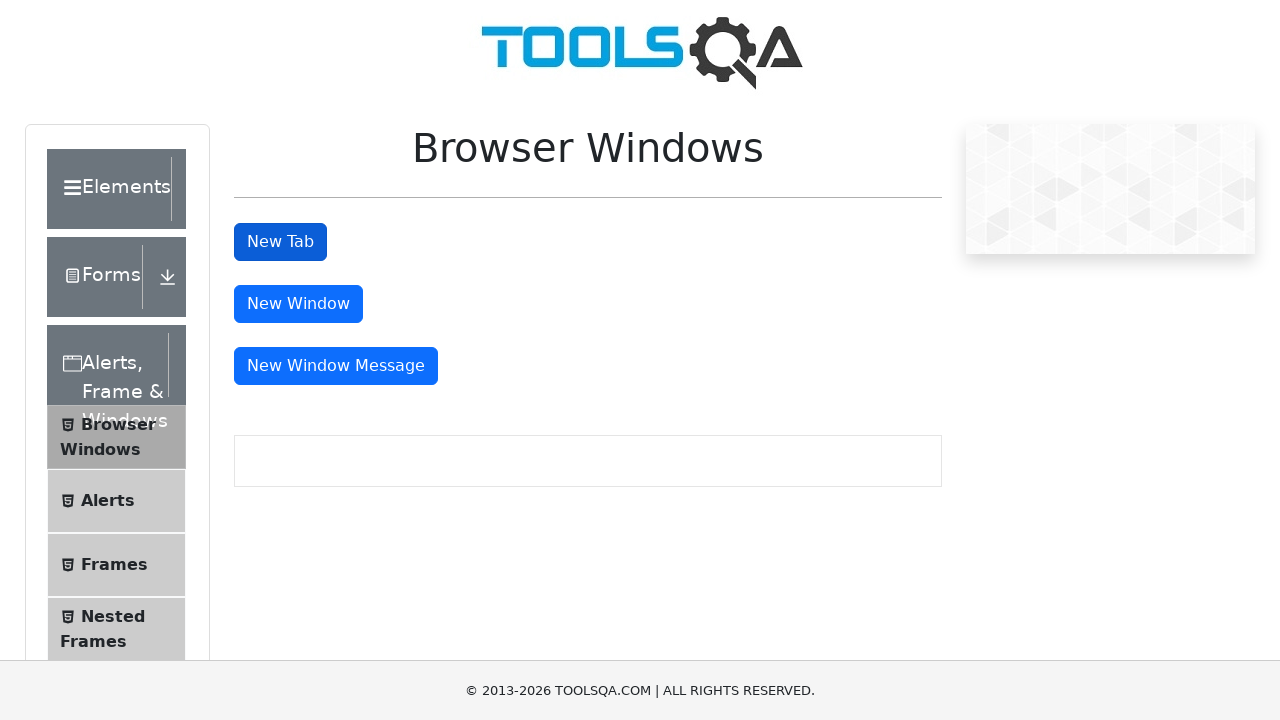

Retrieved all pages from context
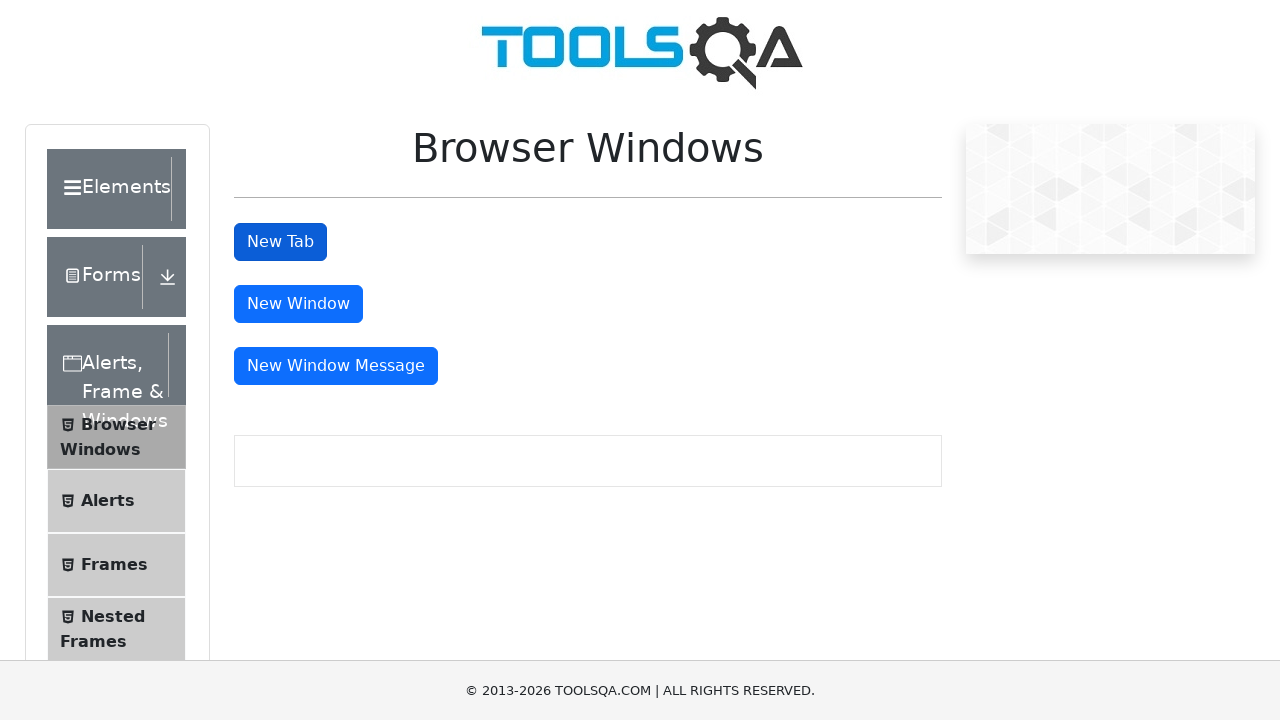

Verified at least 2 tabs/pages are open
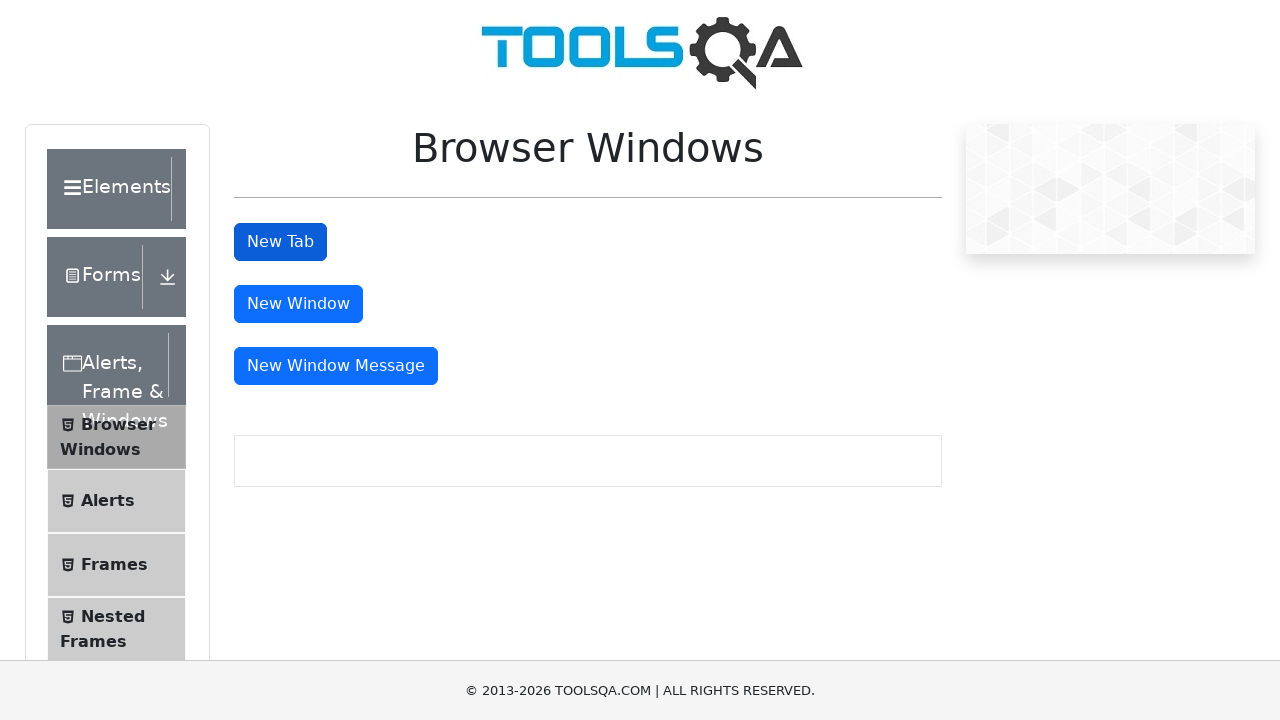

Switched to the newly opened tab
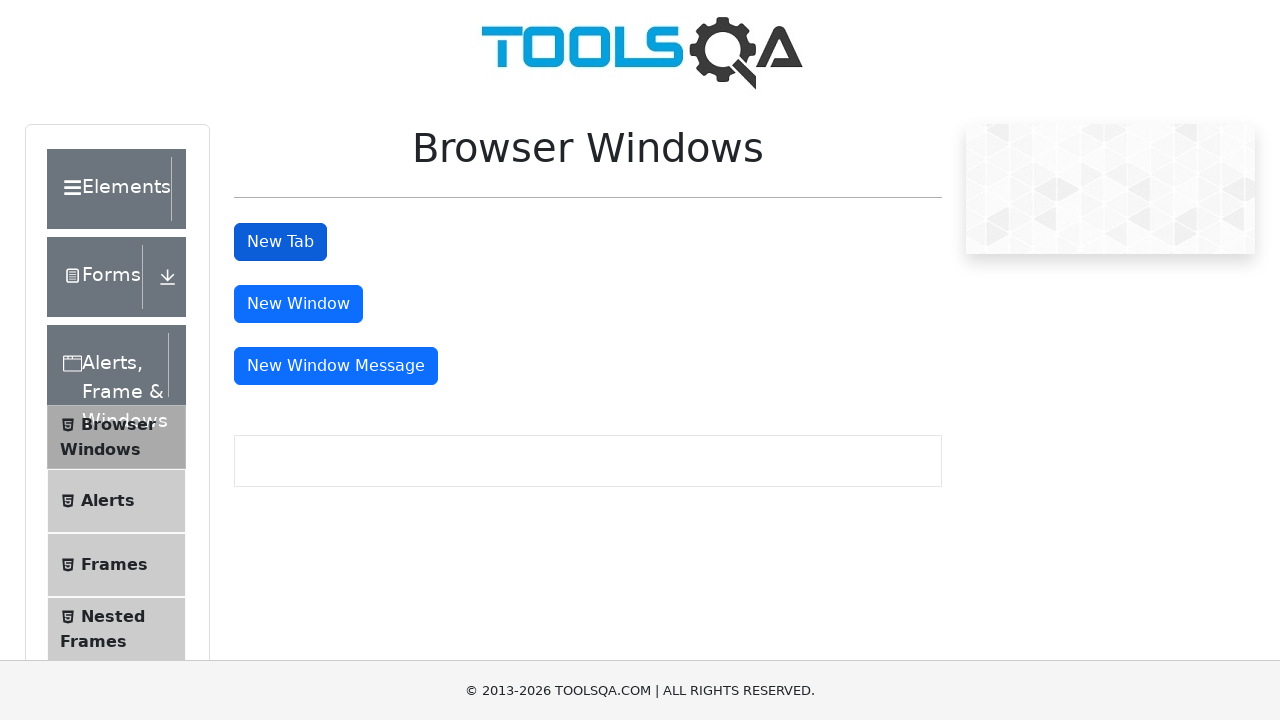

Waited for new tab to load completely
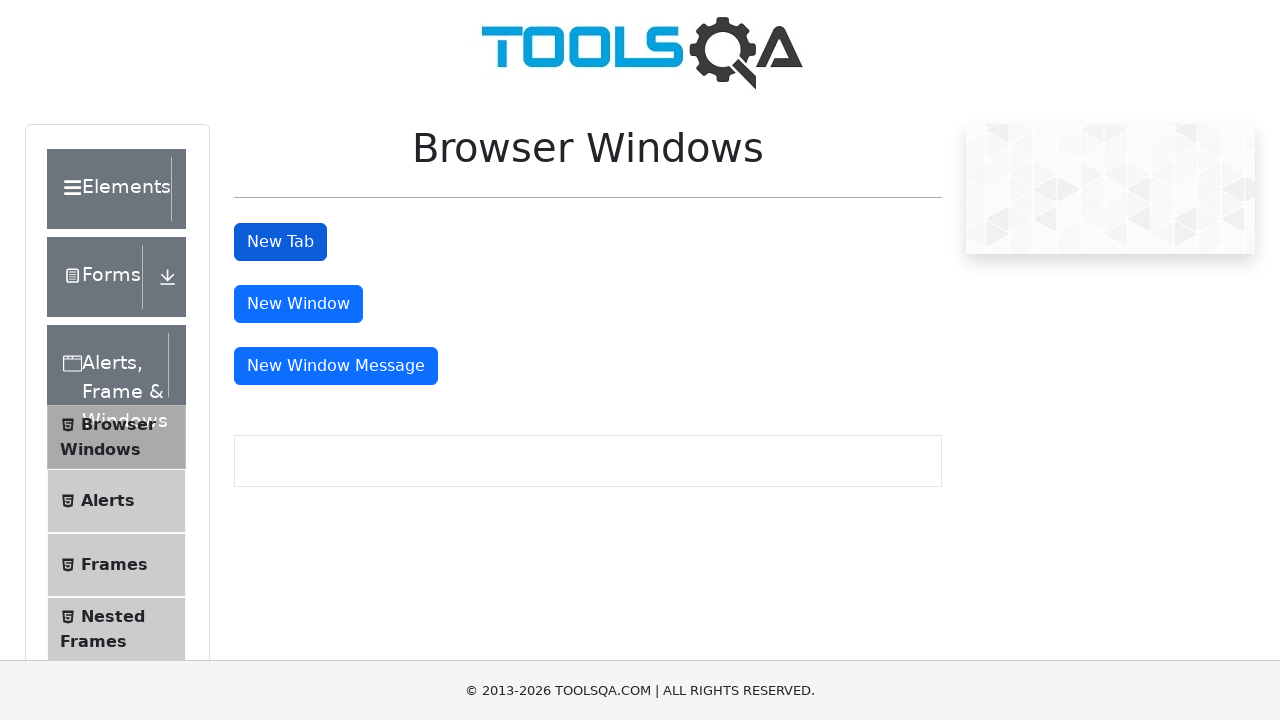

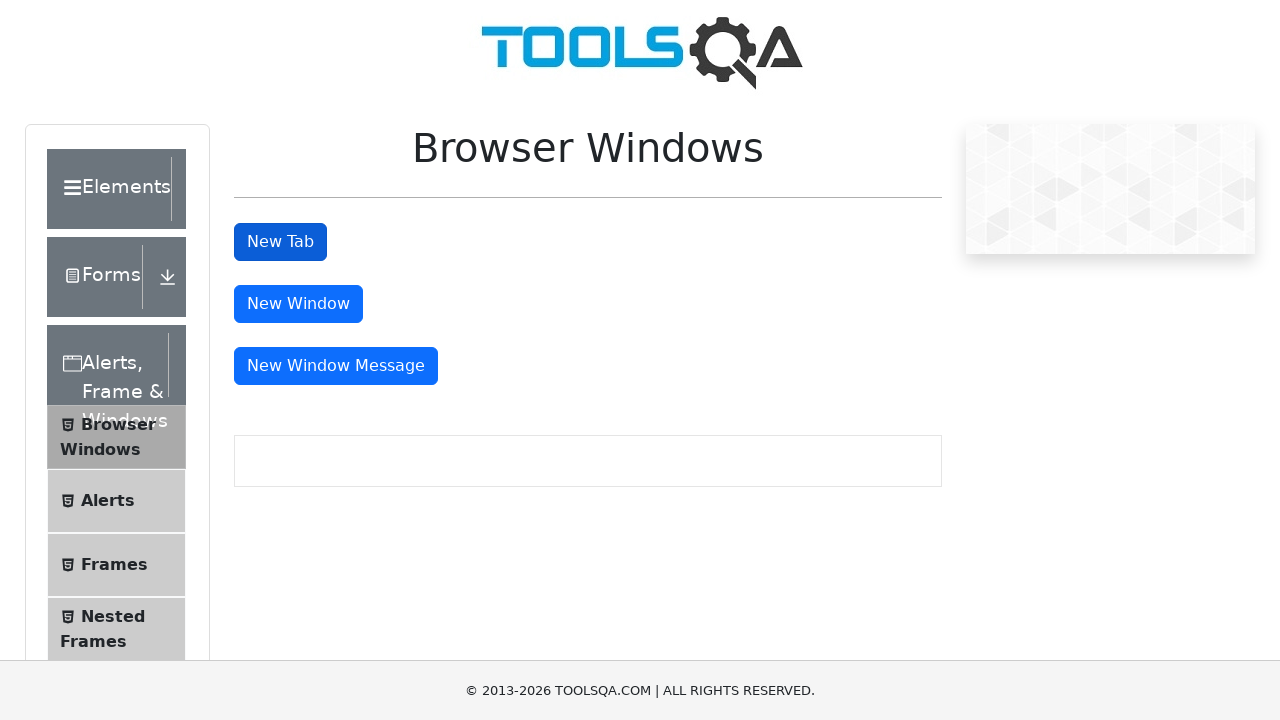